Tests clicking the JS Confirm button, dismissing the confirmation dialog, and verifying the result message.

Starting URL: https://the-internet.herokuapp.com/javascript_alerts

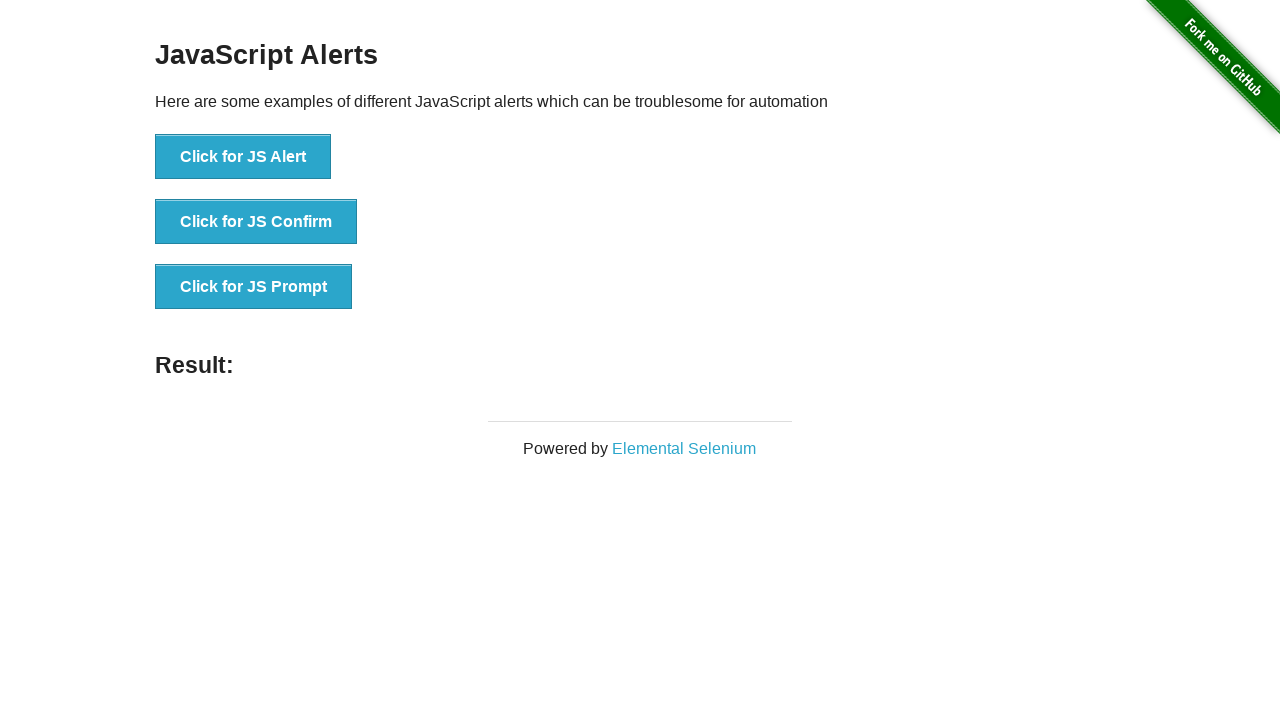

Set up dialog handler to dismiss confirmation dialogs
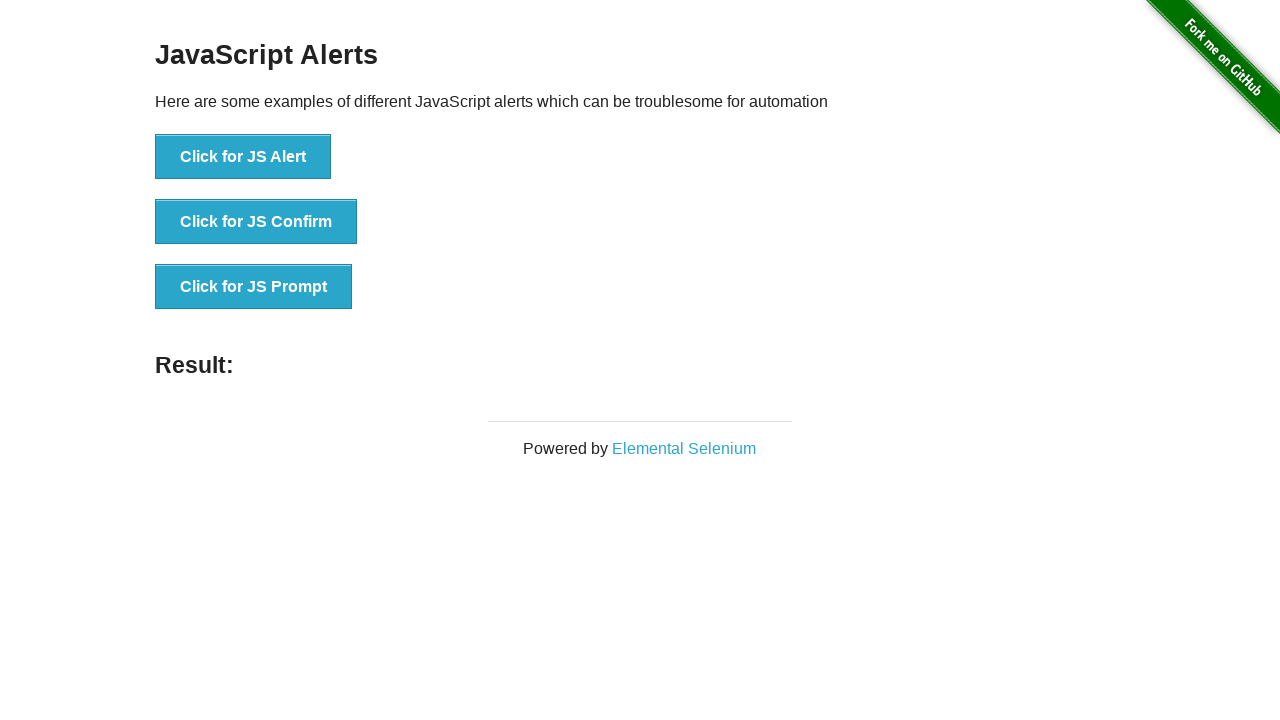

Clicked the JS Confirm button at (256, 222) on button[onclick*='jsConfirm']
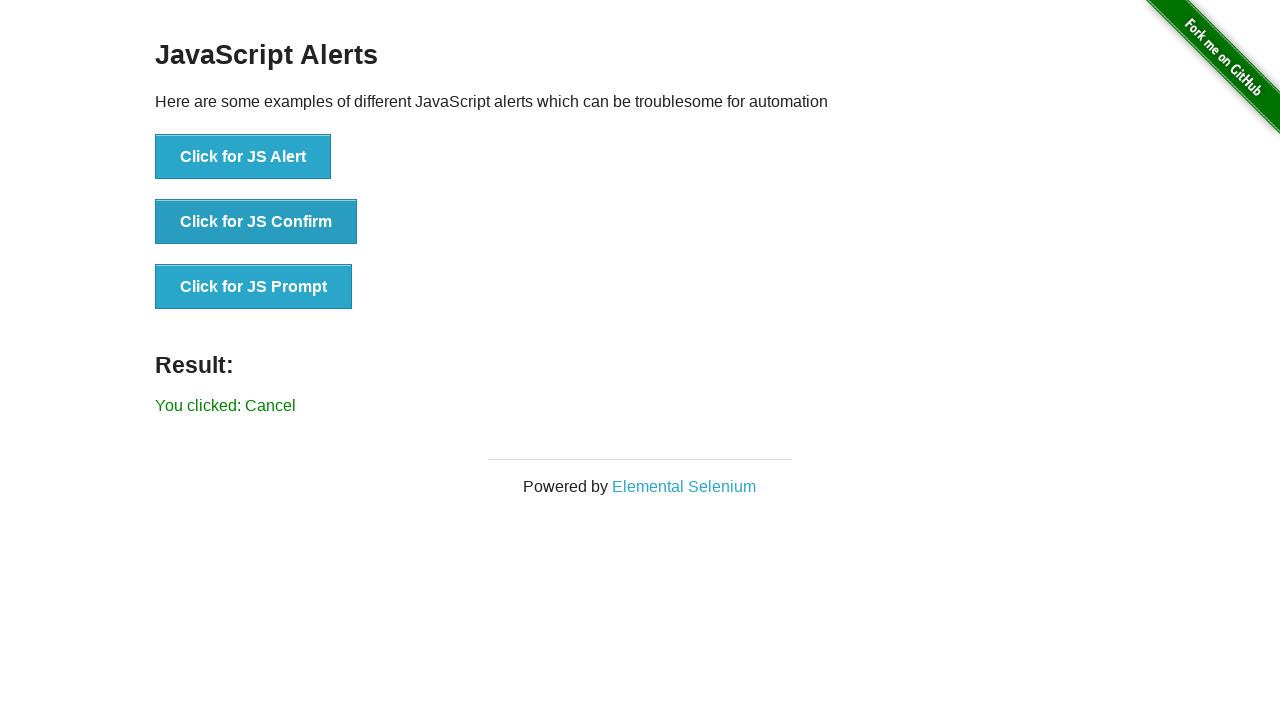

Confirmation dialog was dismissed and result message appeared
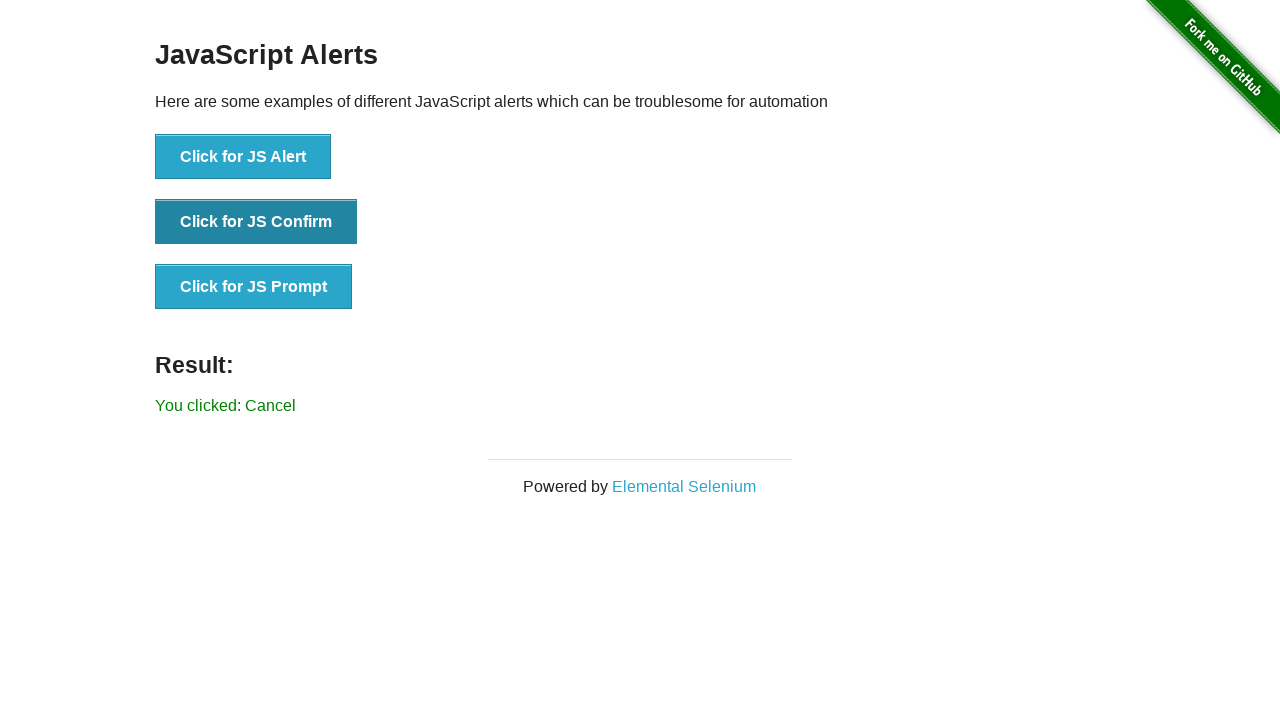

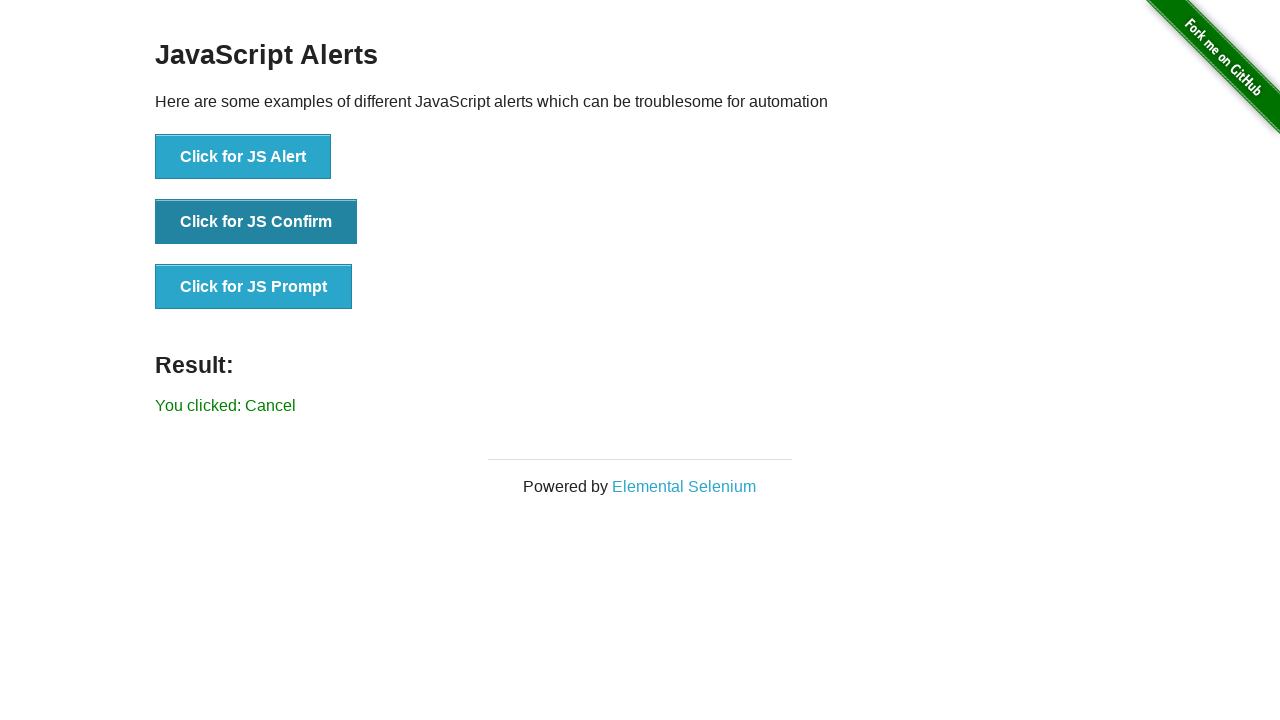